Tests different types of JavaScript alert handling including simple alerts (accept/dismiss) and prompt alerts with text input on the SelectorHub practice page.

Starting URL: https://selectorshub.com/xpath-practice-page/

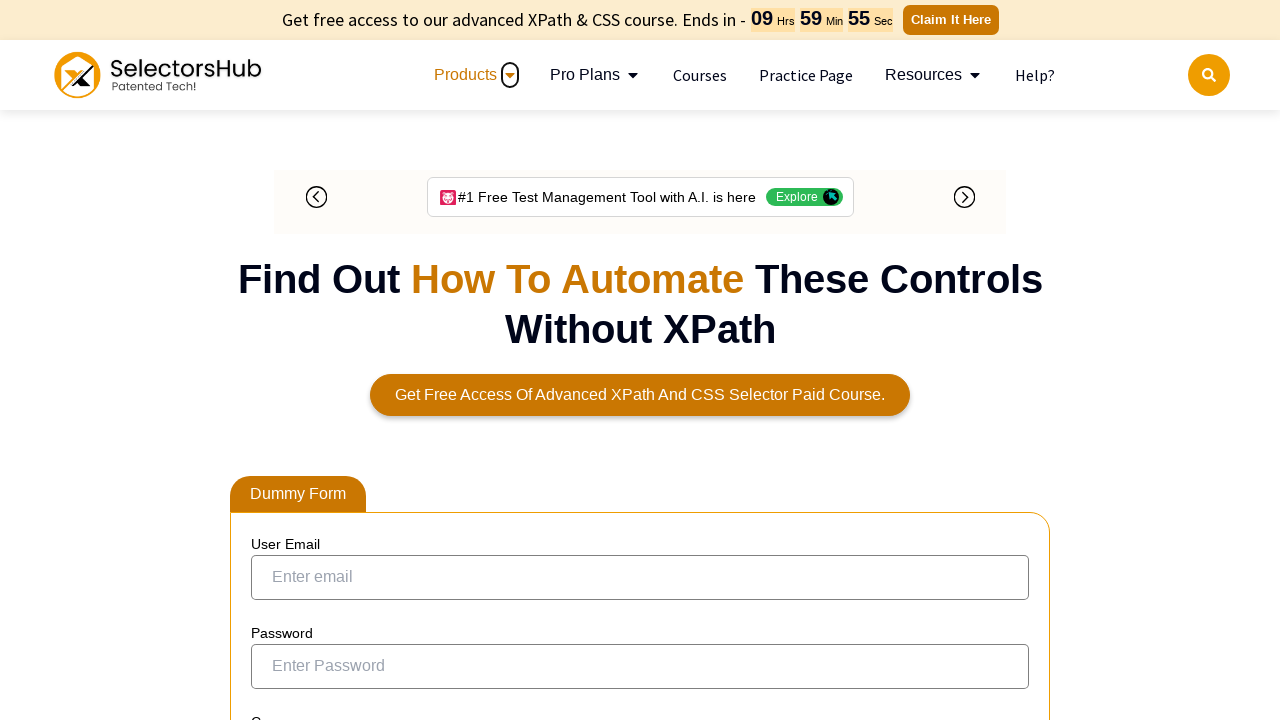

Clicked simple alert button at (360, 361) on button[onclick='windowAlertFunction()']
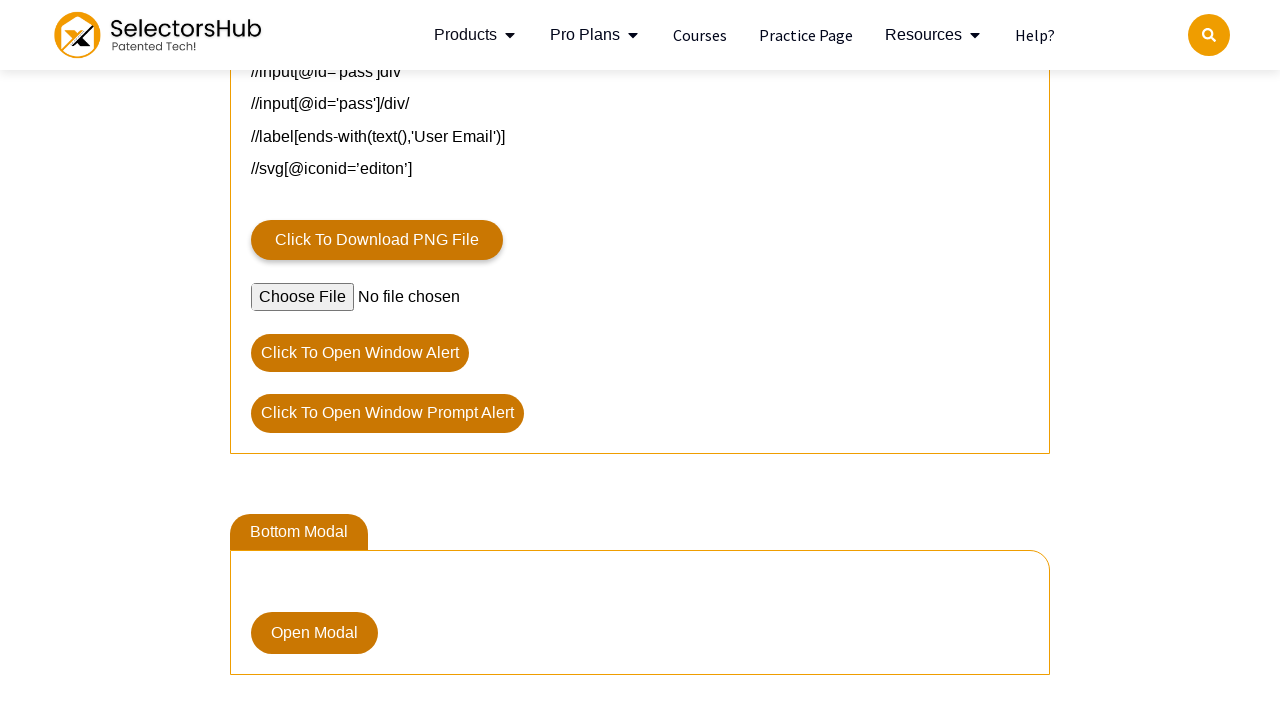

Set up dialog handler to accept alerts
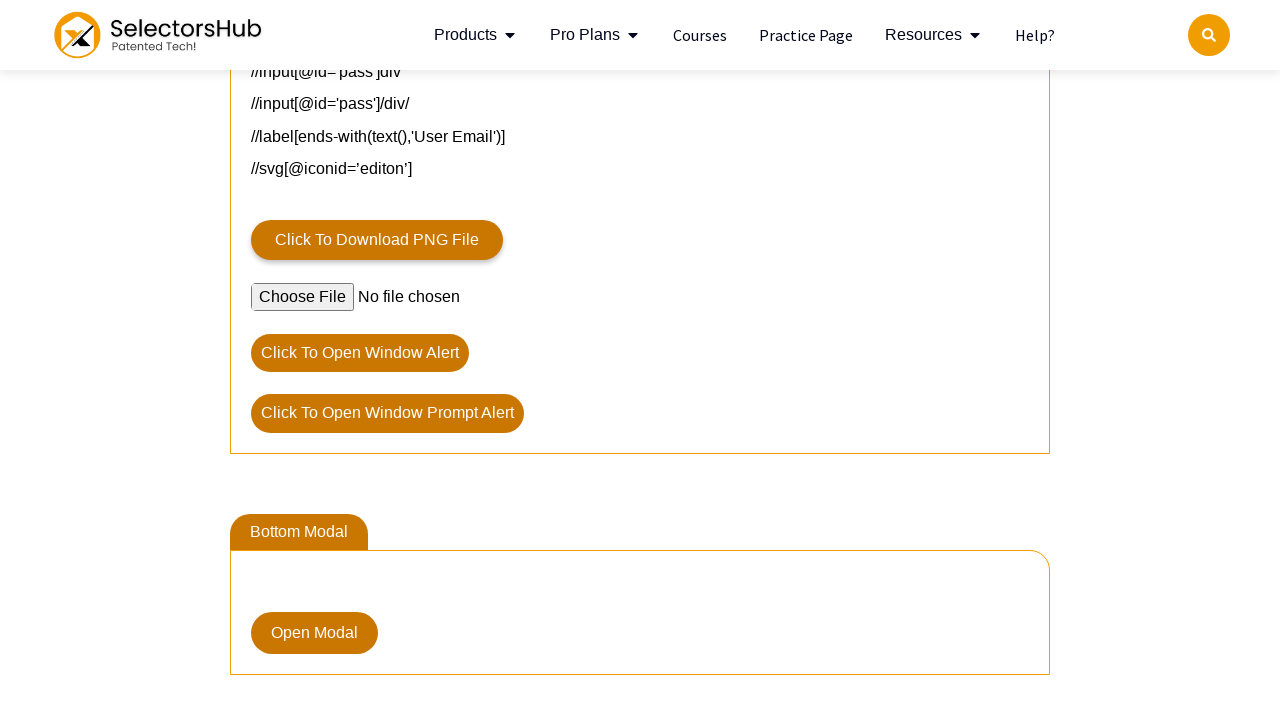

Waited 1 second for alert to process
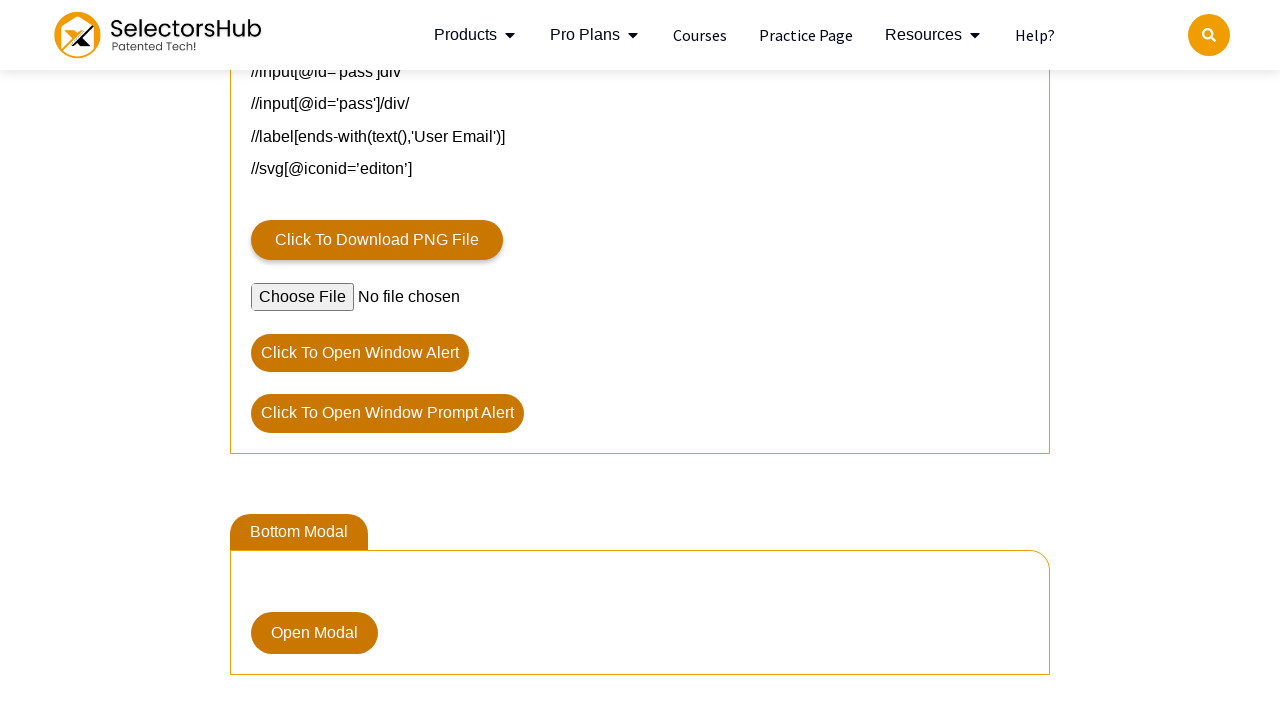

Clicked simple alert button again at (360, 353) on button[onclick='windowAlertFunction()']
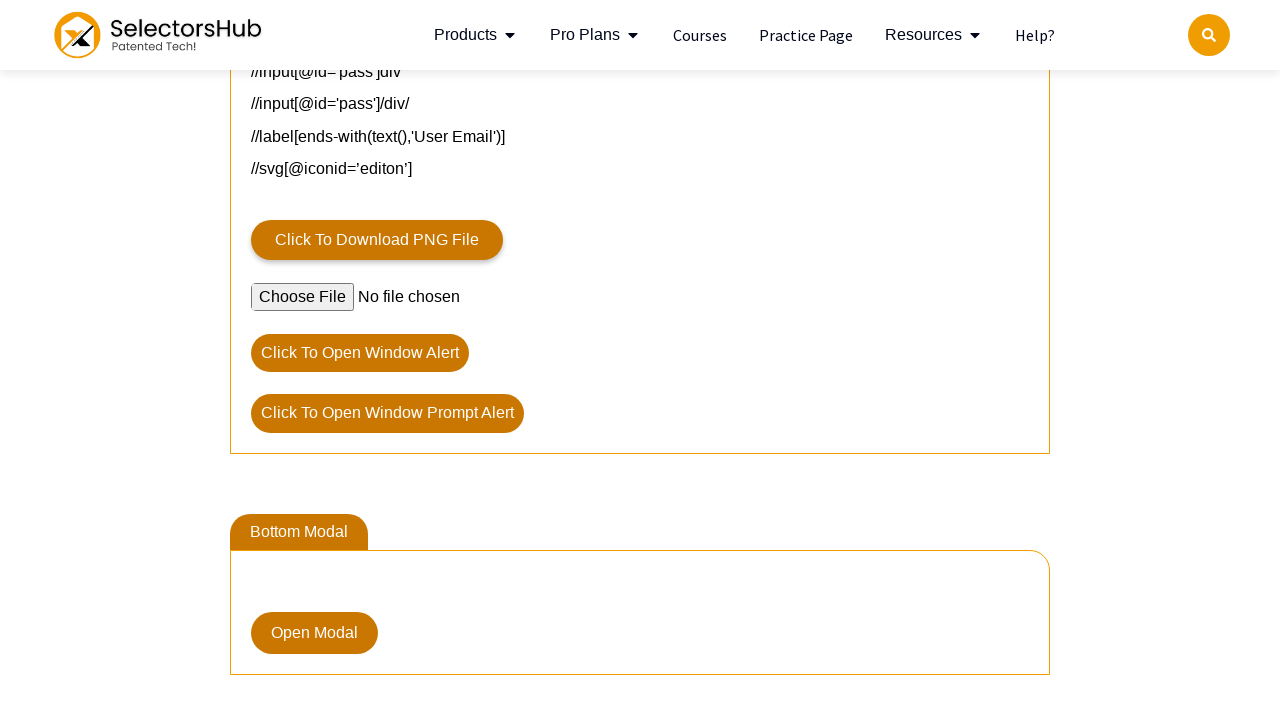

Set up dialog handler to dismiss alerts
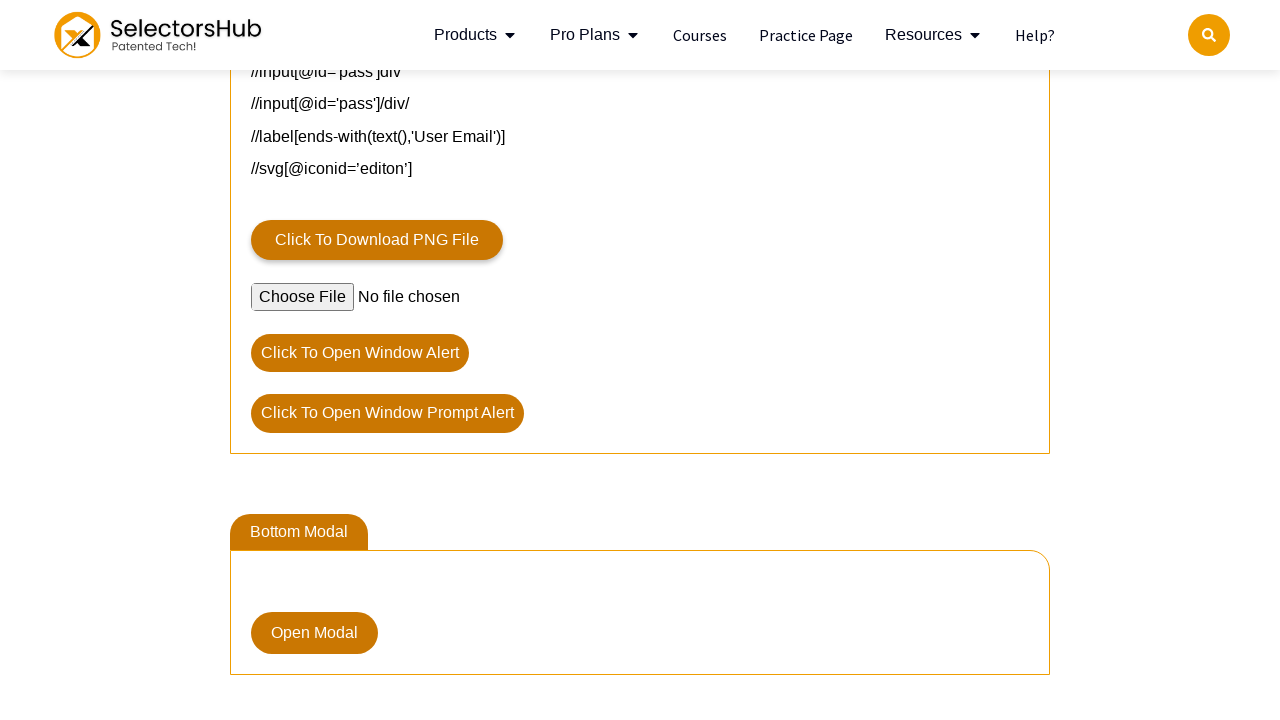

Waited 1 second for alert dismissal to process
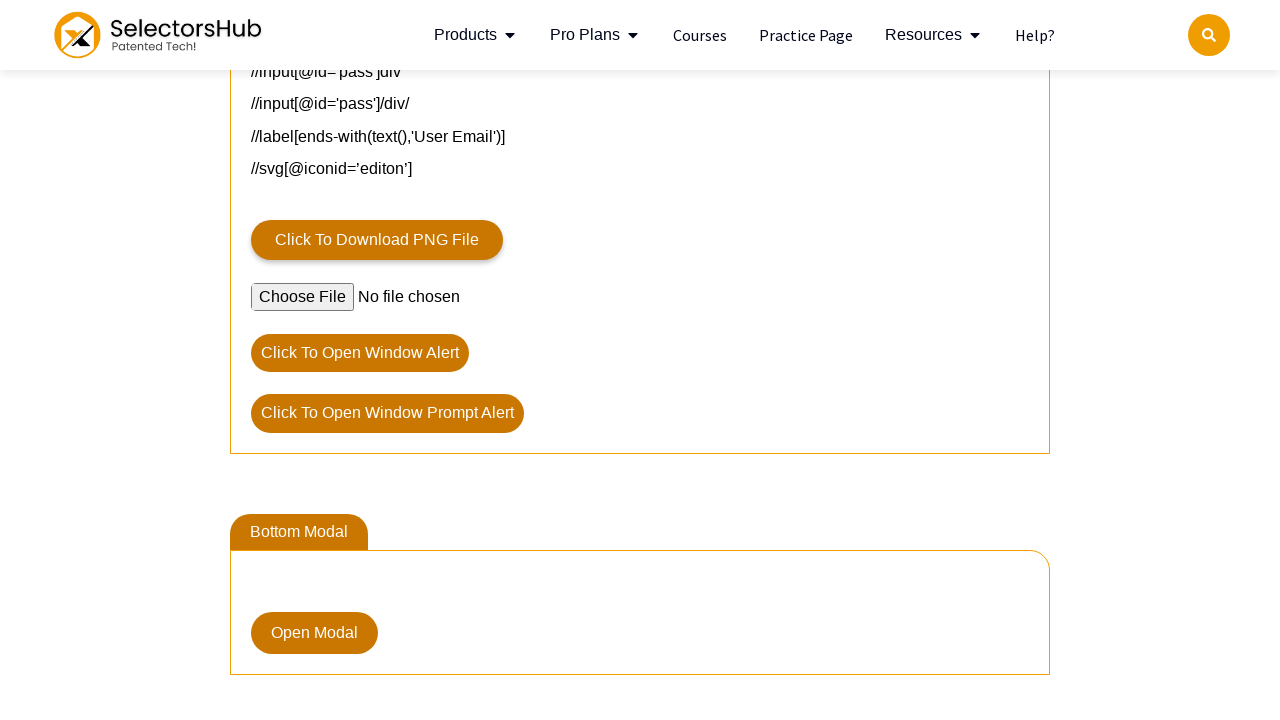

Clicked prompt alert button at (388, 414) on button[onclick='promptAlertFunction()']
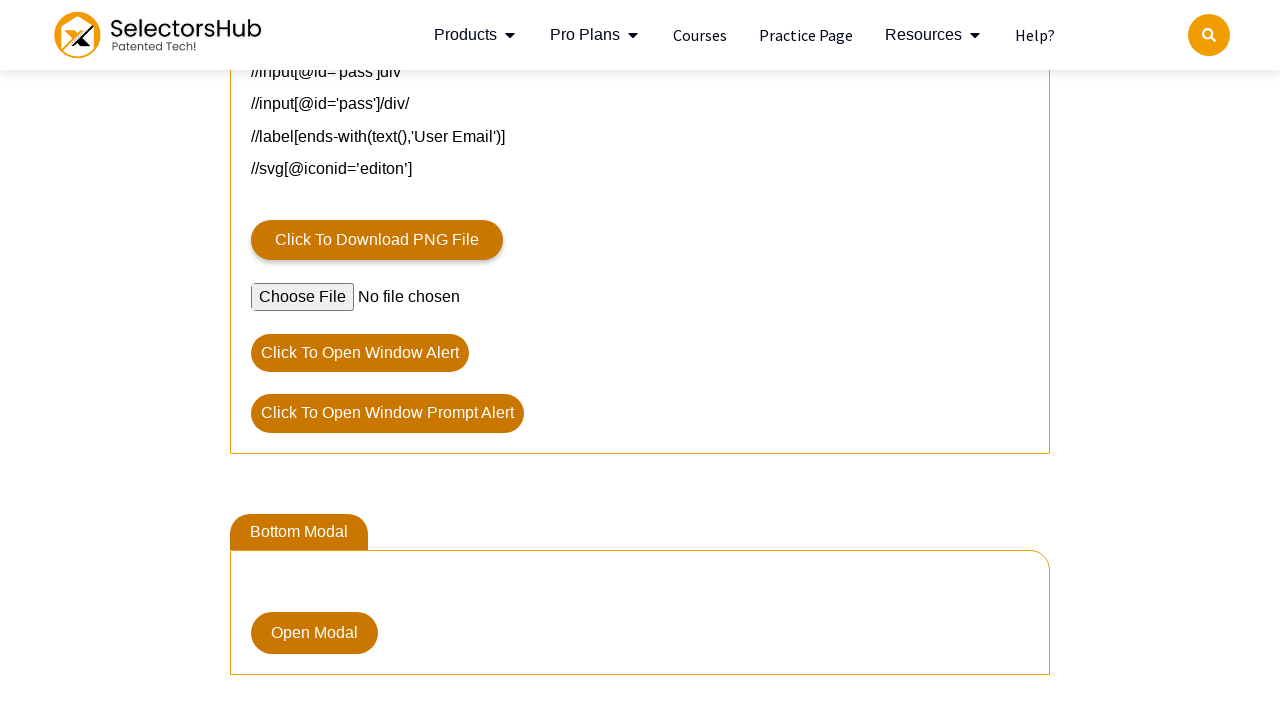

Set up dialog handler to enter text and accept prompt
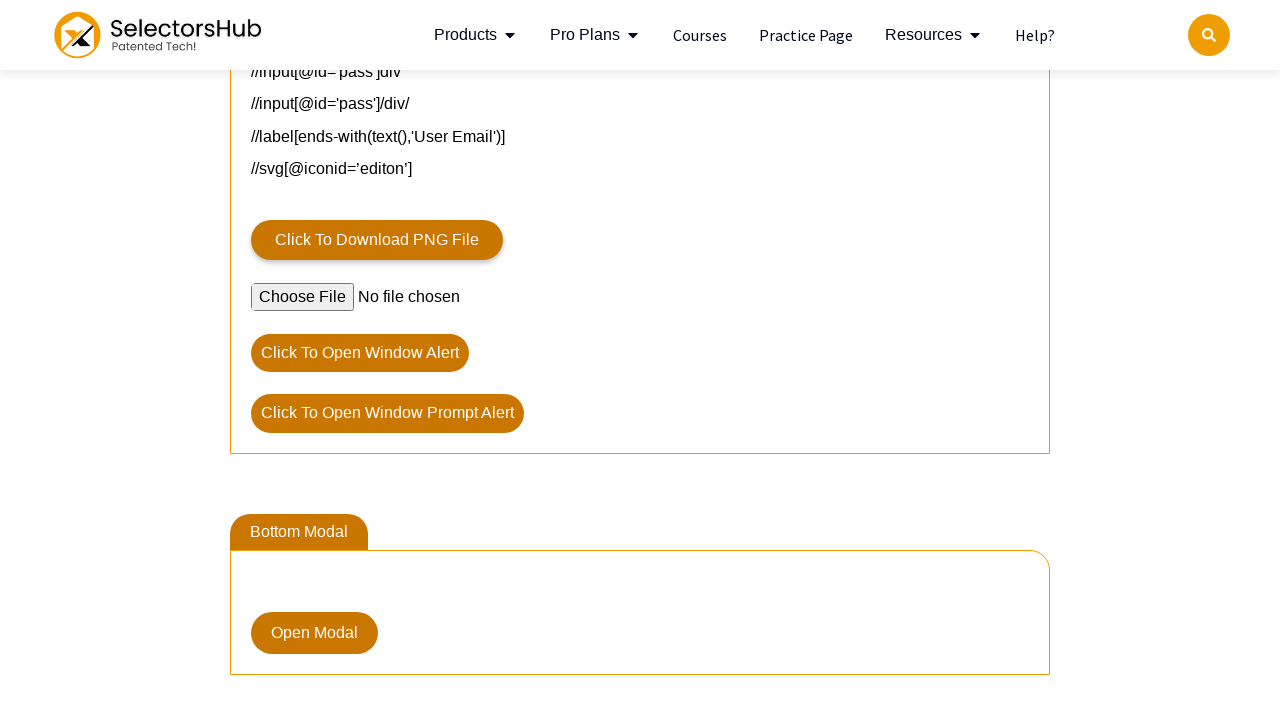

Waited 1 second for prompt alert to process
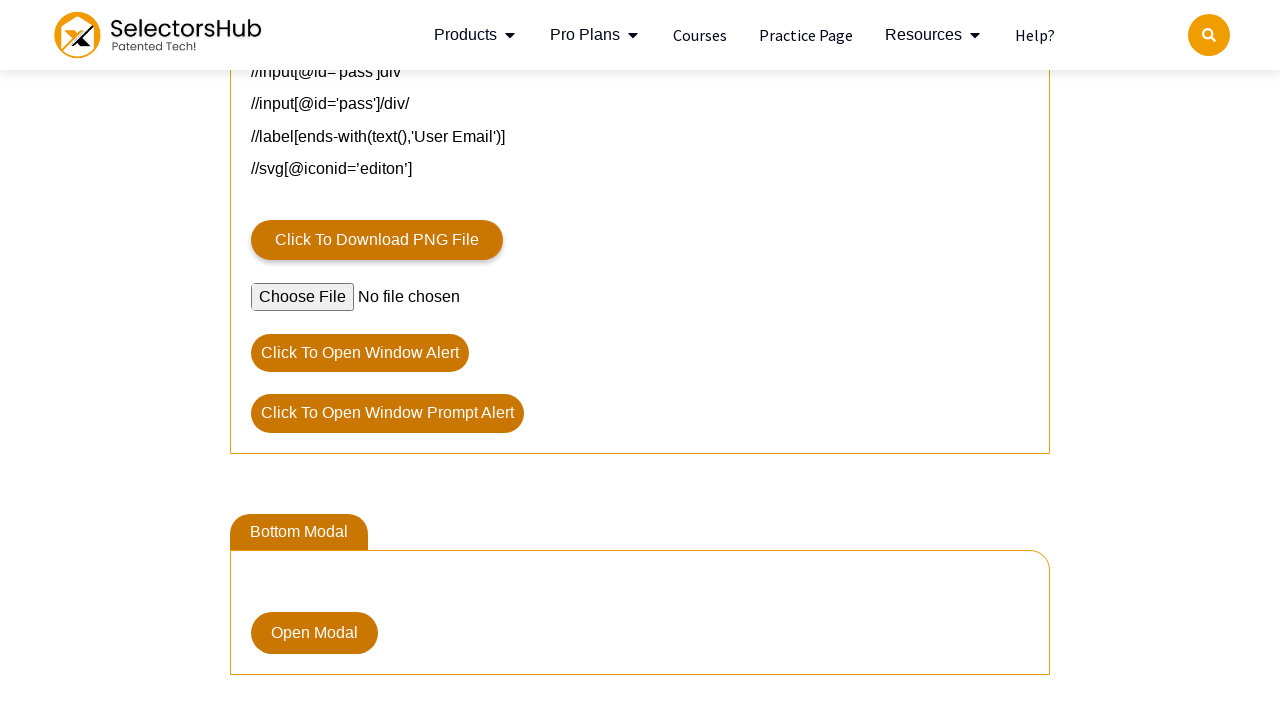

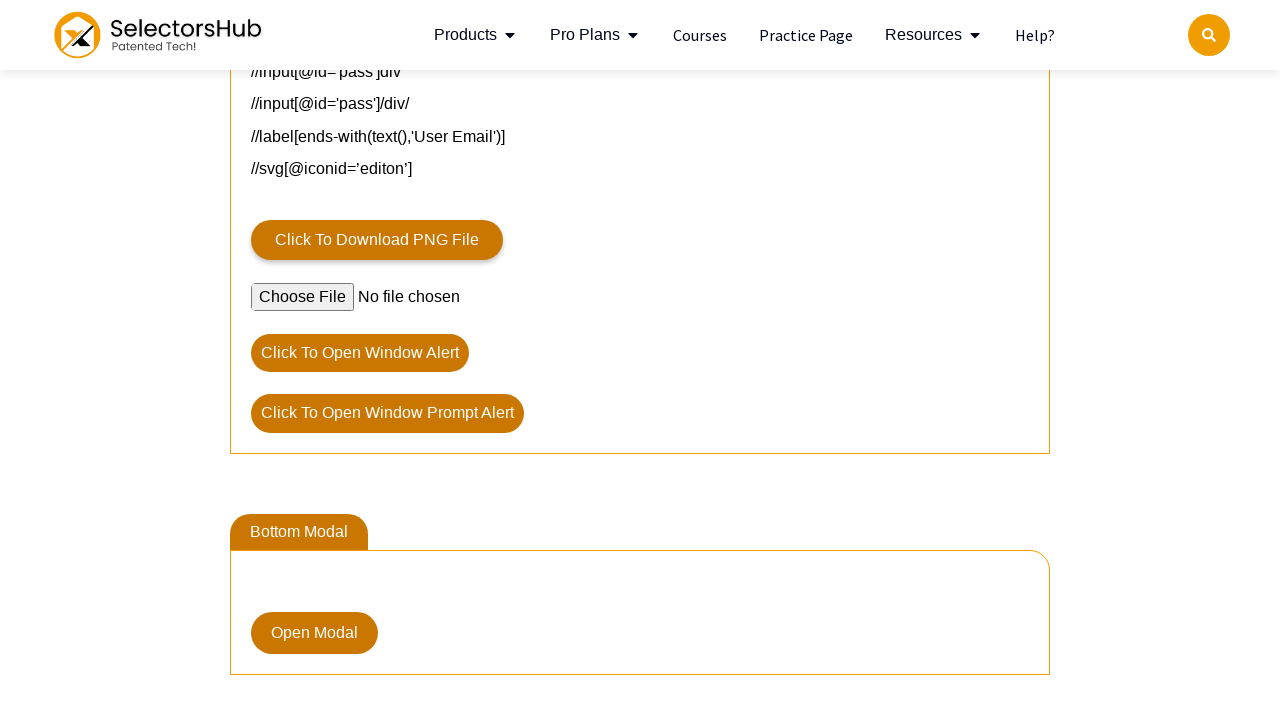